Tests navigation to the Investments page by clicking the link and validating the page content

Starting URL: https://www.fppaco.org

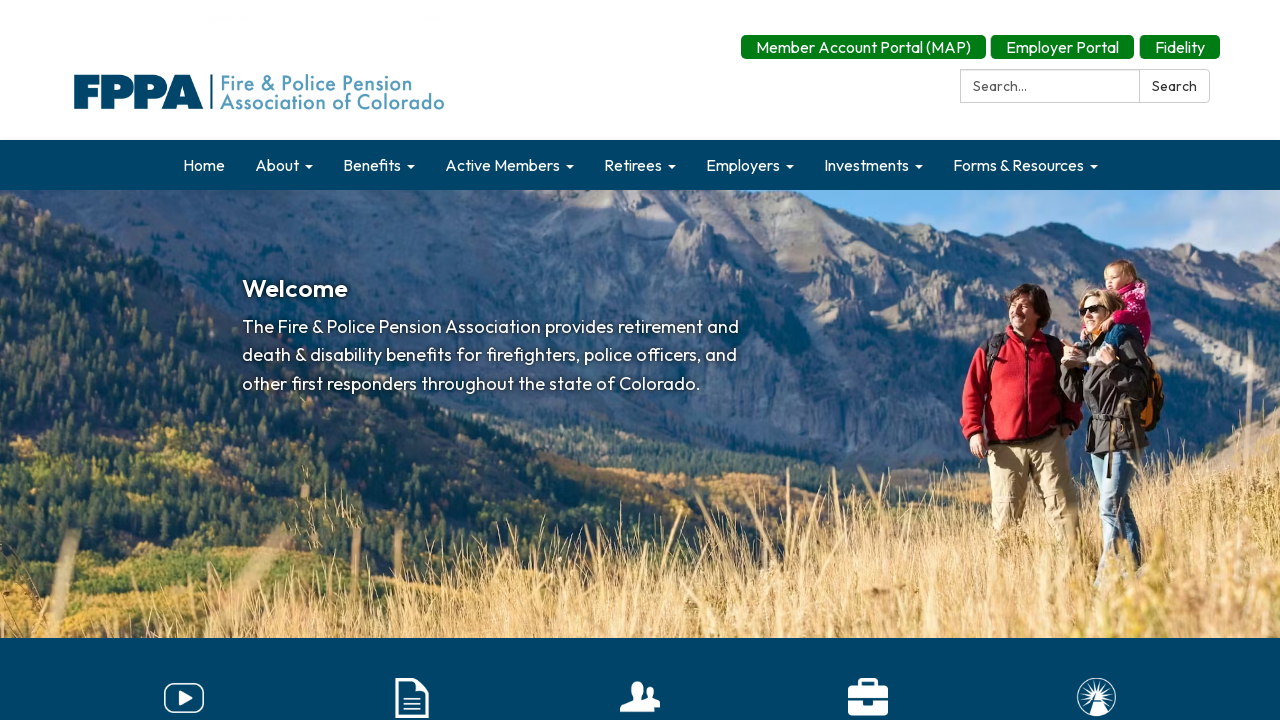

Set viewport size to 1280x720
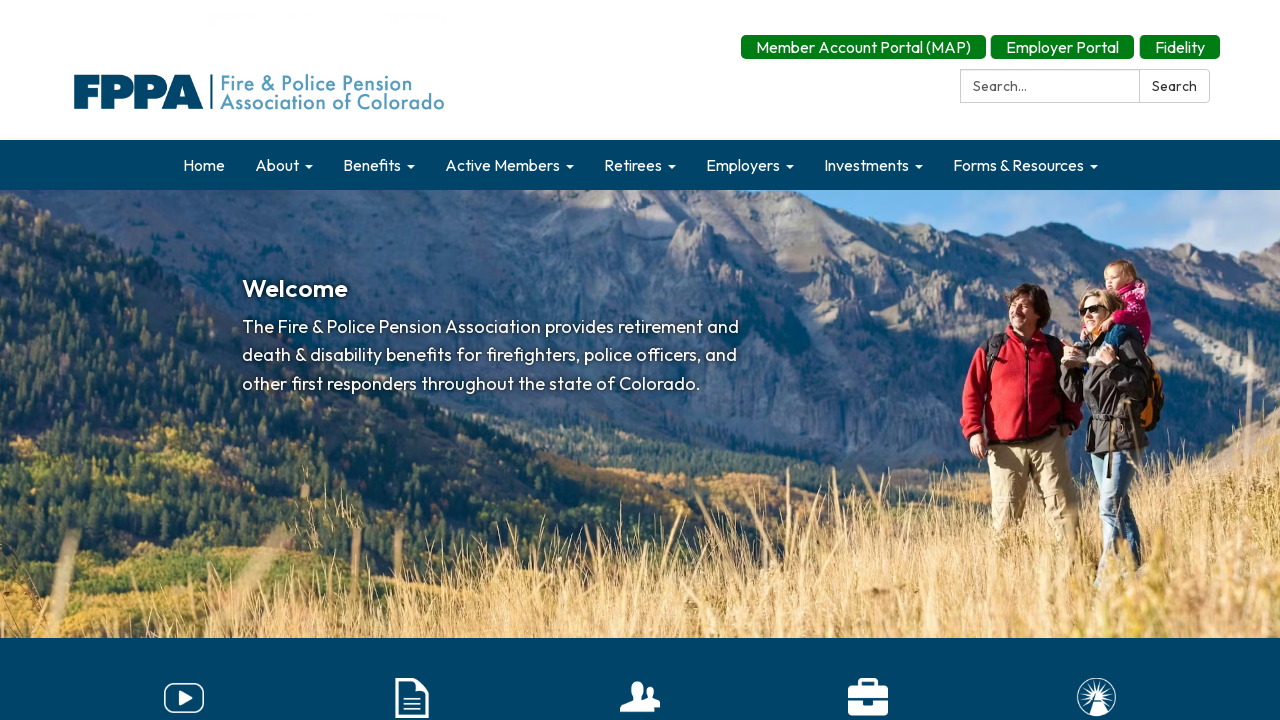

Clicked Investments navigation link at (1096, 669) on internal:role=link[name="Investments"i]
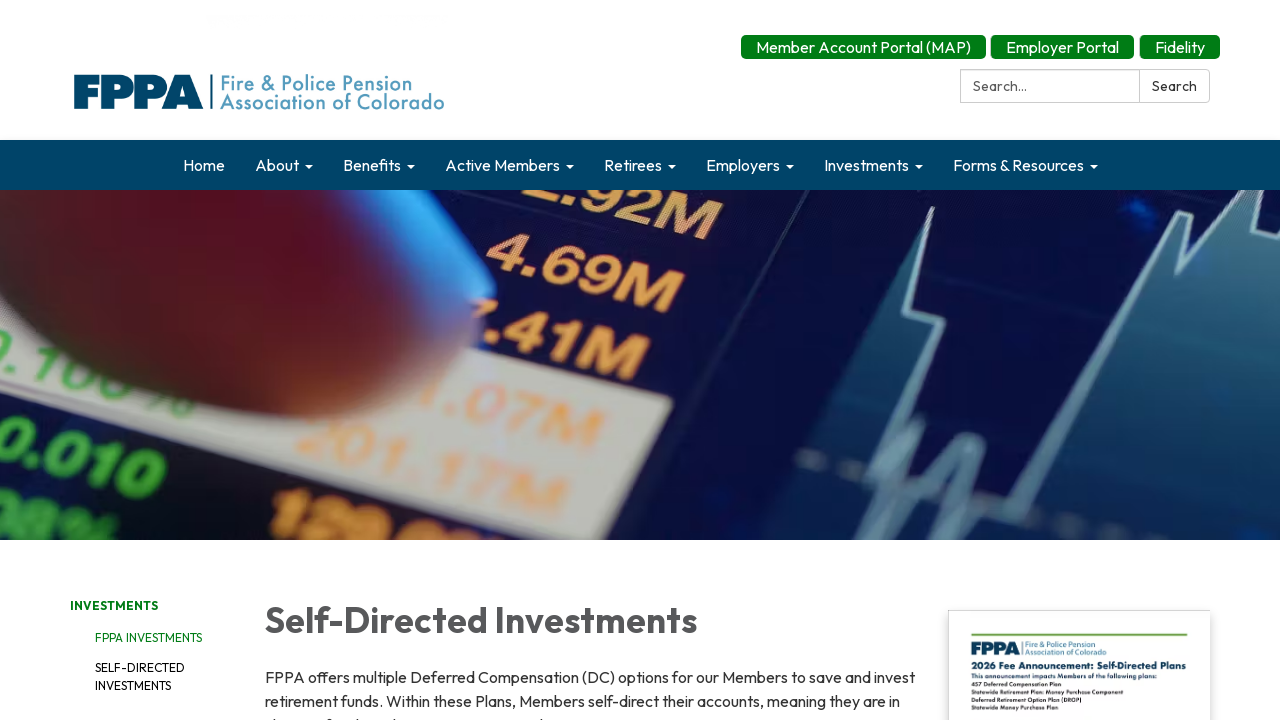

Waited for Investments page to load
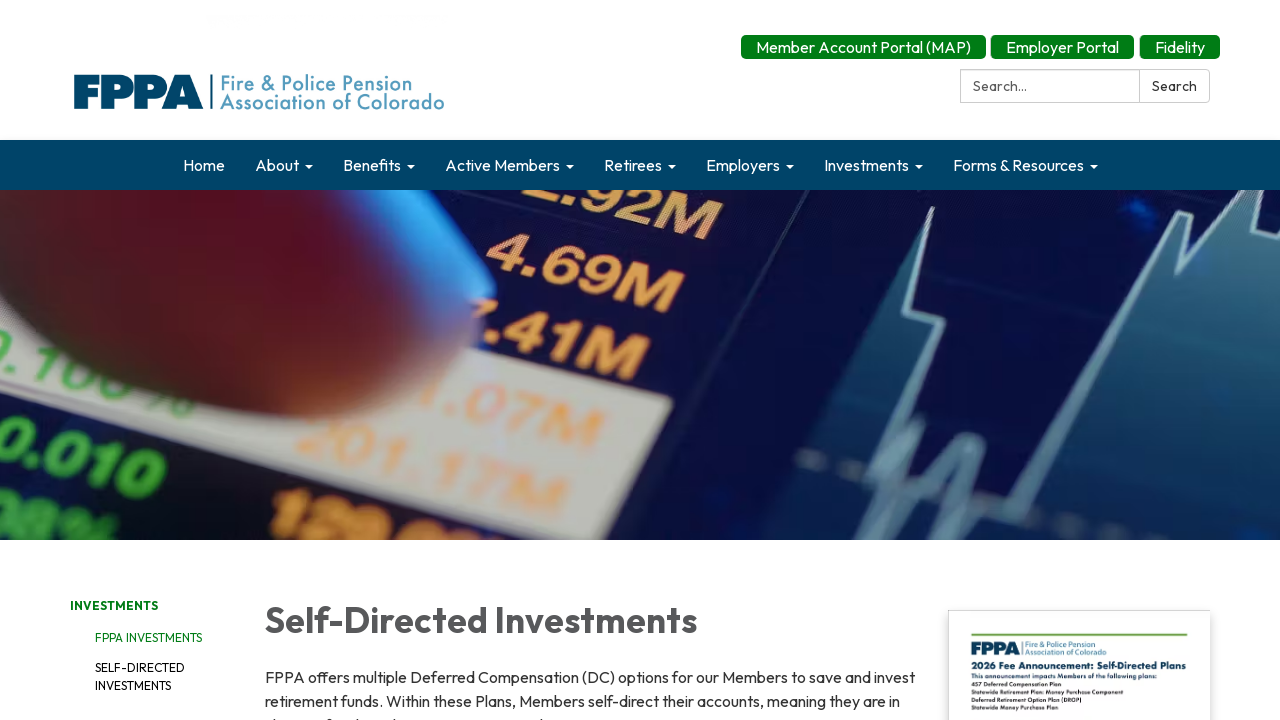

Validated main content area is visible on Investments page
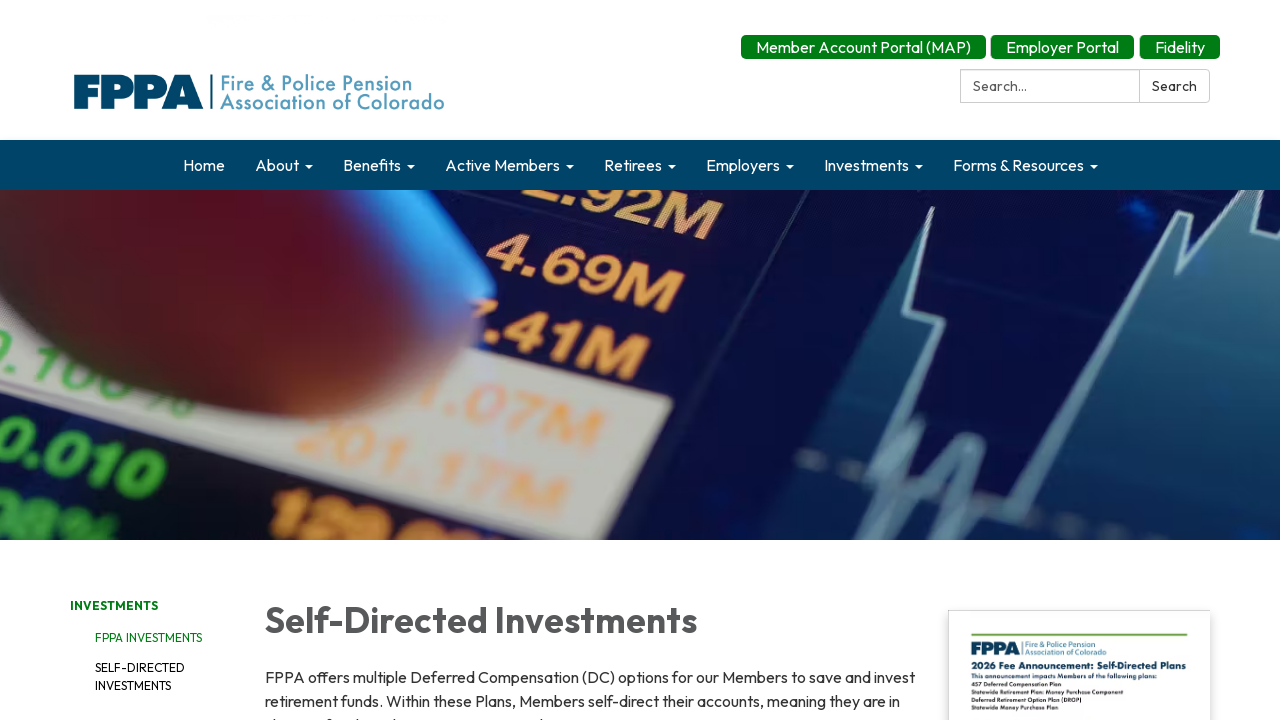

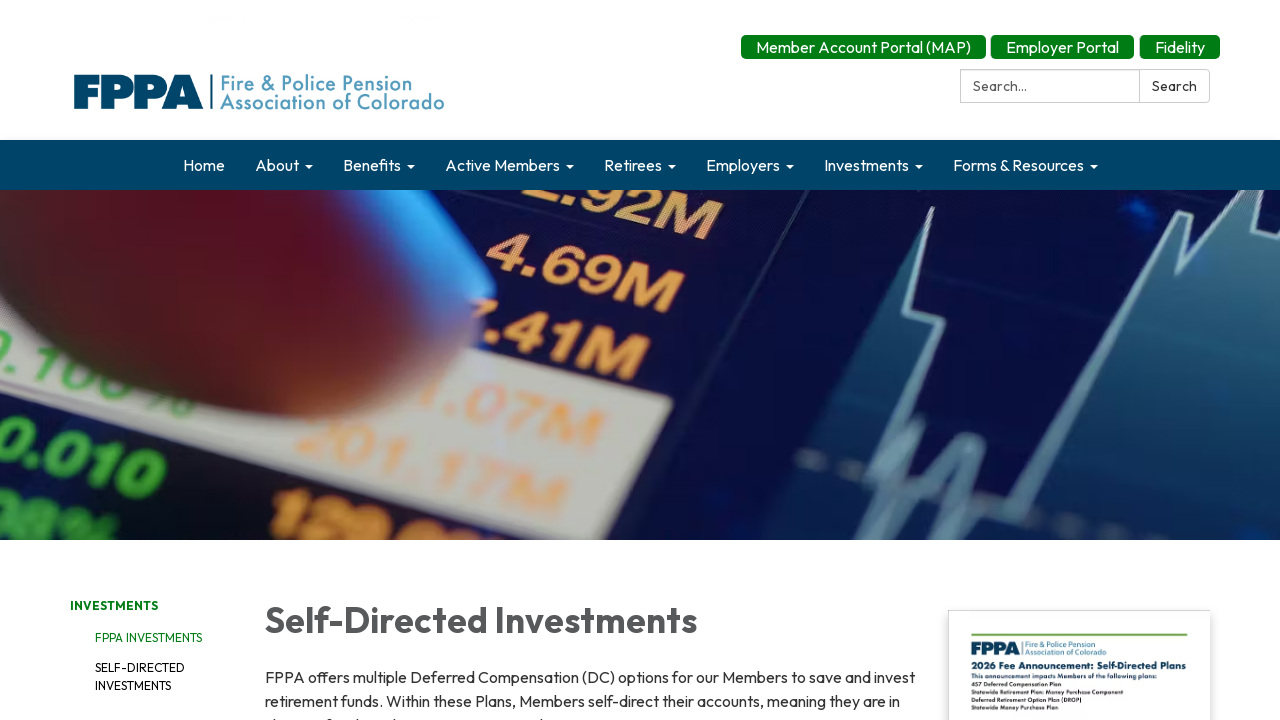